Navigates to Rediff mobile site, switches to an iframe to read NSE index value, then switches back to main content

Starting URL: https://m.rediff.com/

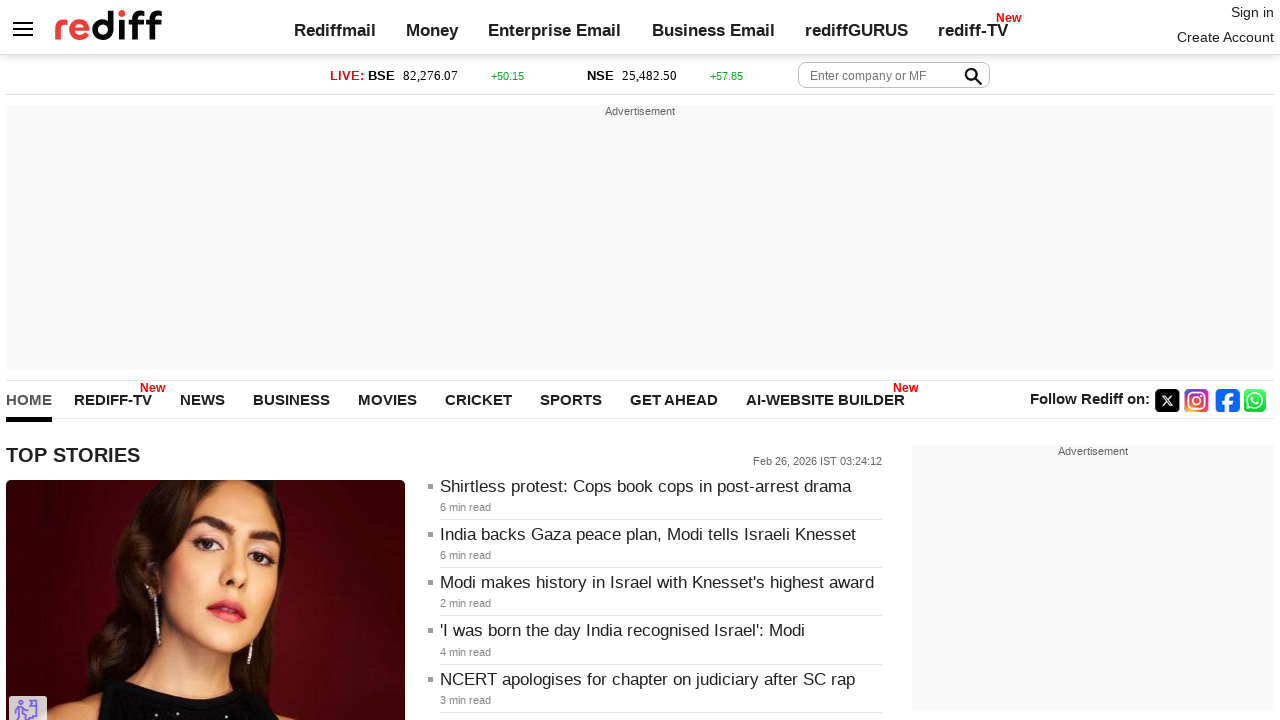

Navigated to Rediff mobile site
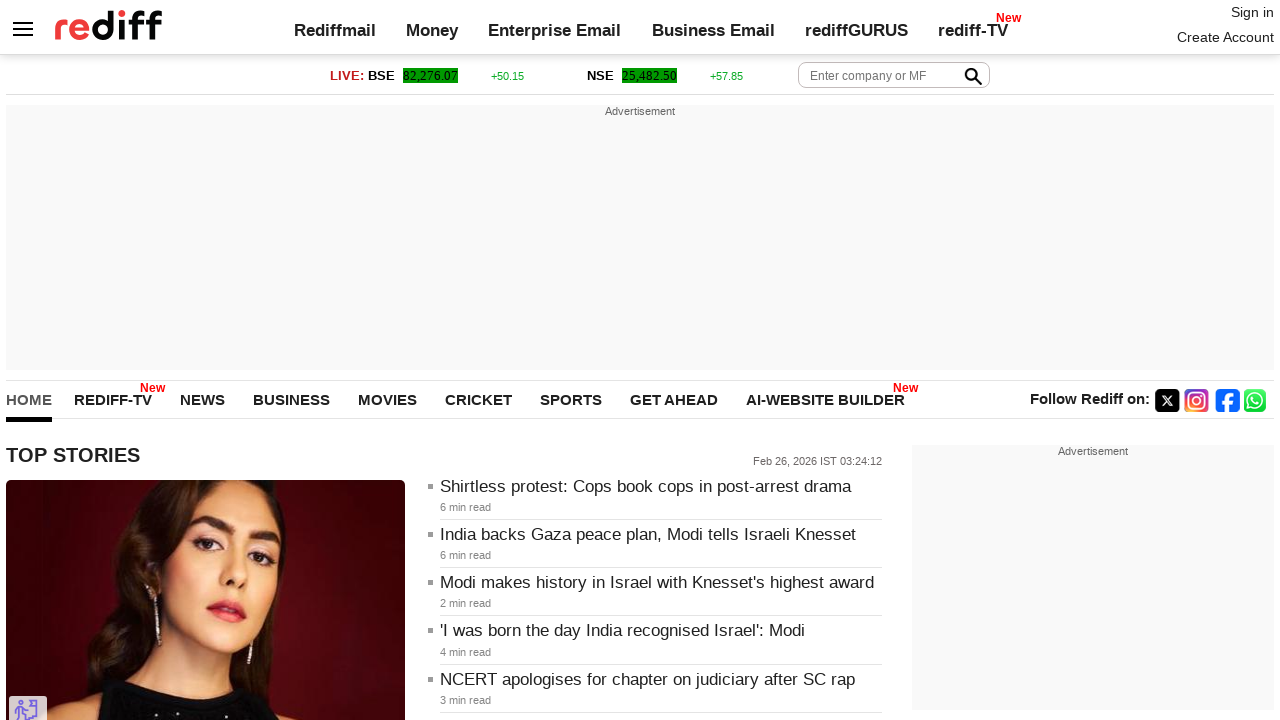

Located and switched to money iframe
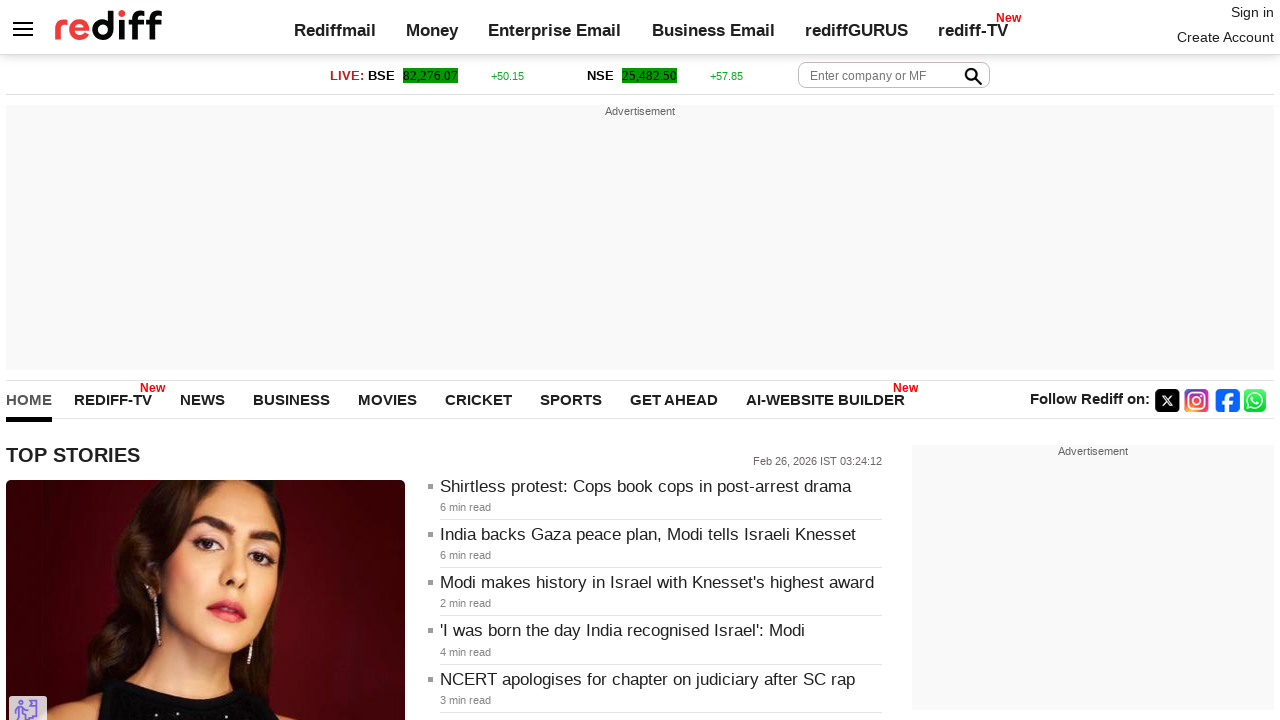

Retrieved NSE index value from iframe: 25,482.50
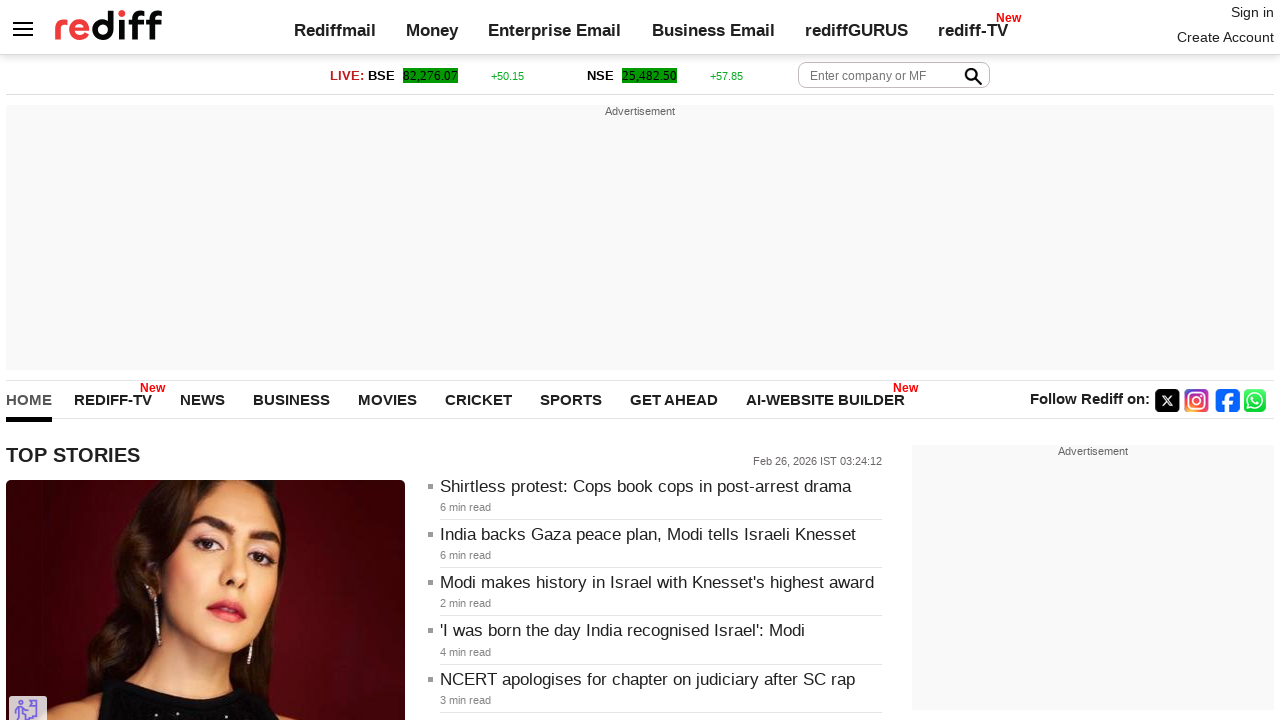

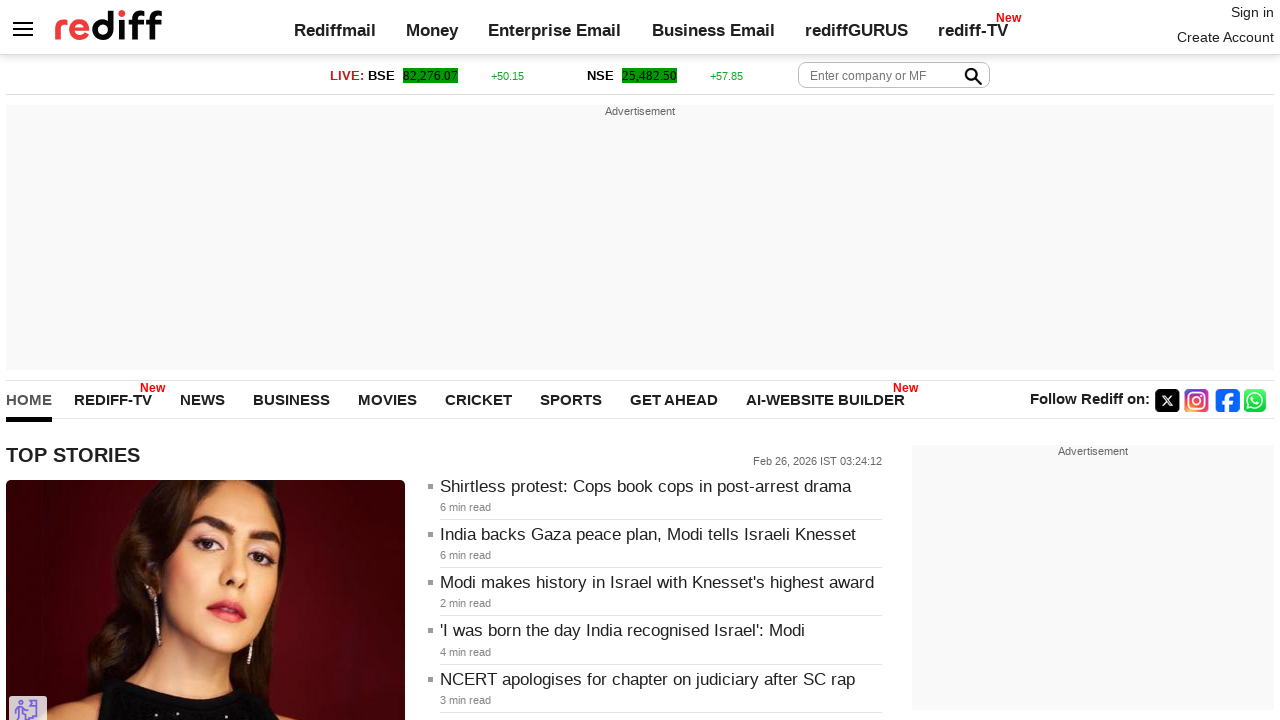